Tests the sign-in page loading and then navigates to dashboard to verify redirect behavior to sign-in page

Starting URL: https://fetchpilot.vercel.app/auth/signin

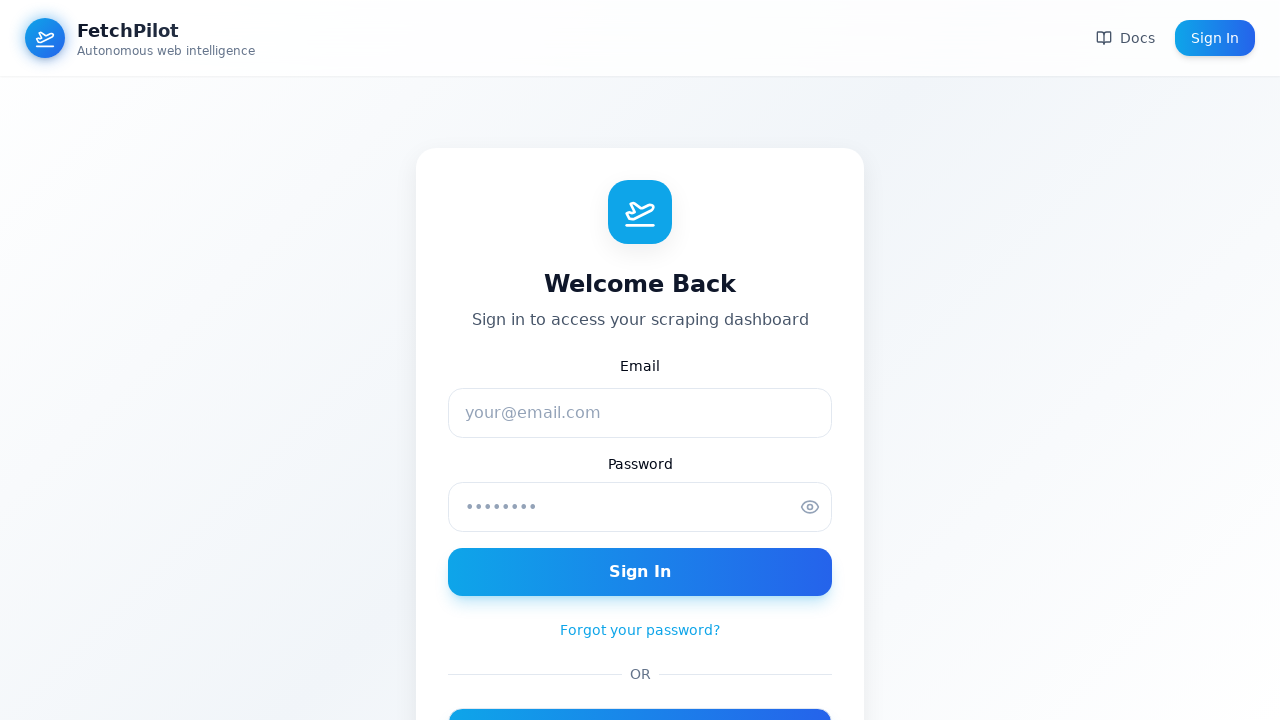

Sign-in page DOM content loaded
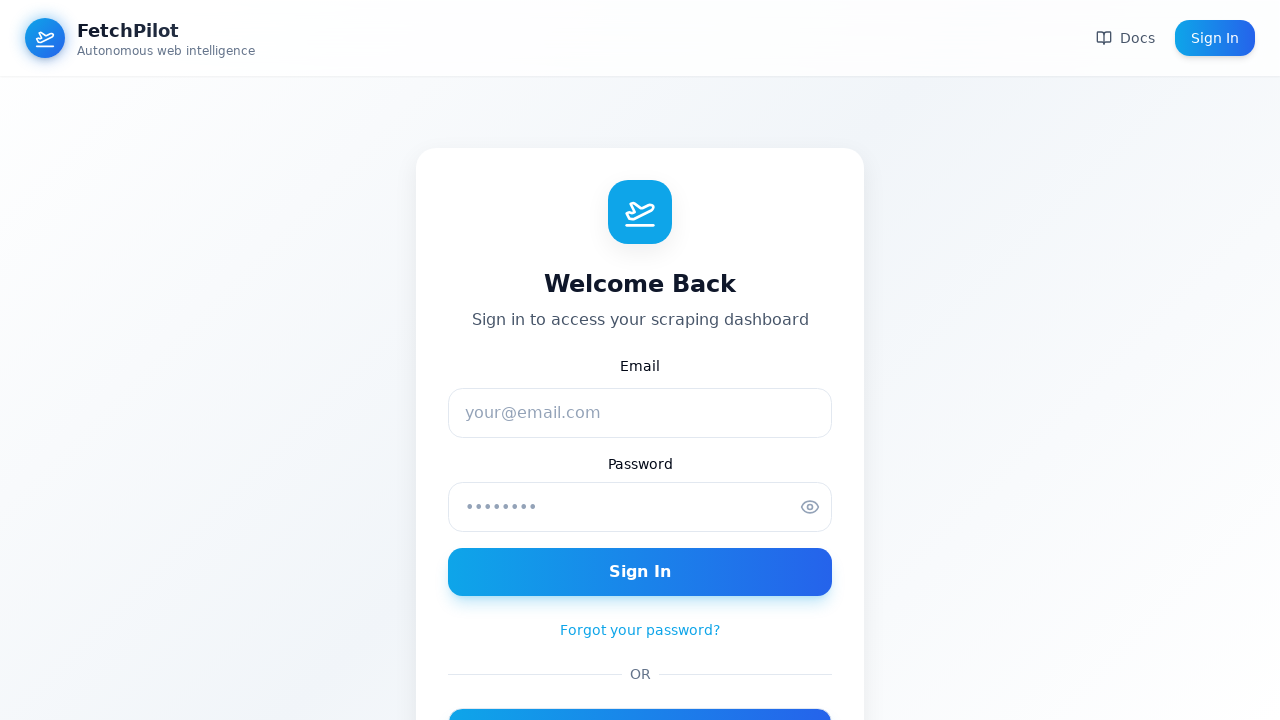

Navigated to dashboard URL to test redirect behavior
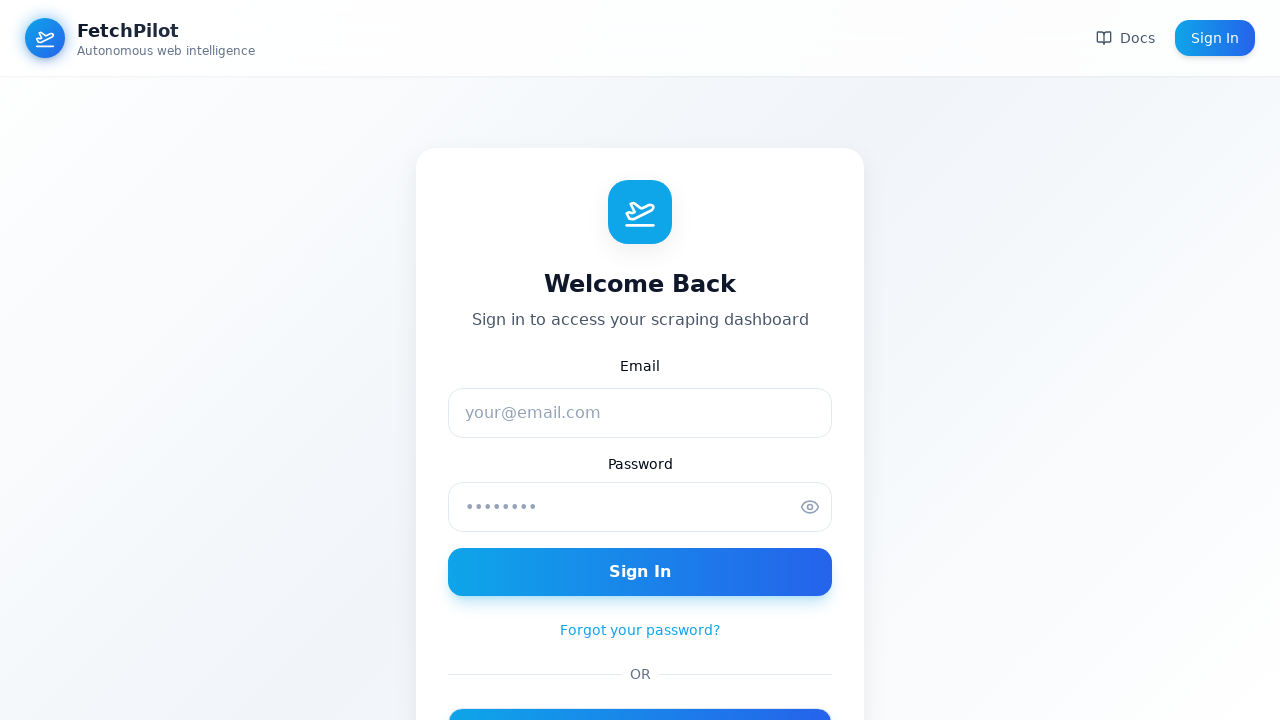

Redirect completed and page DOM content loaded
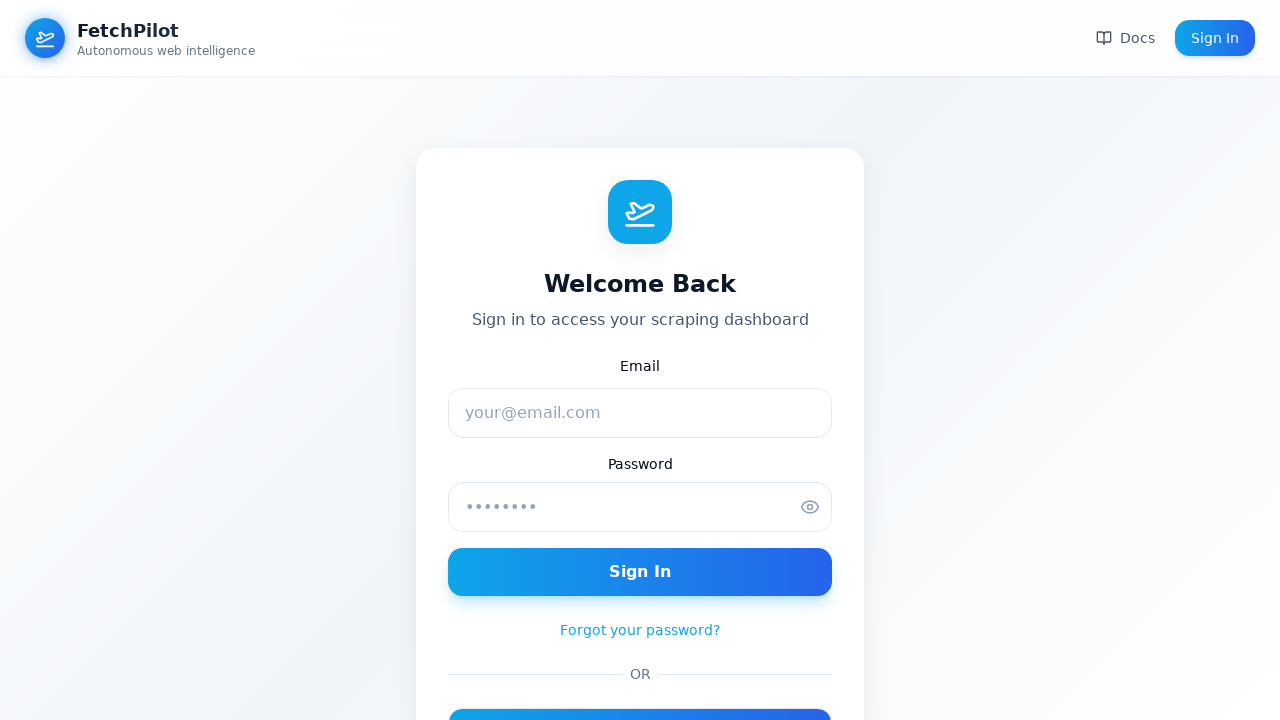

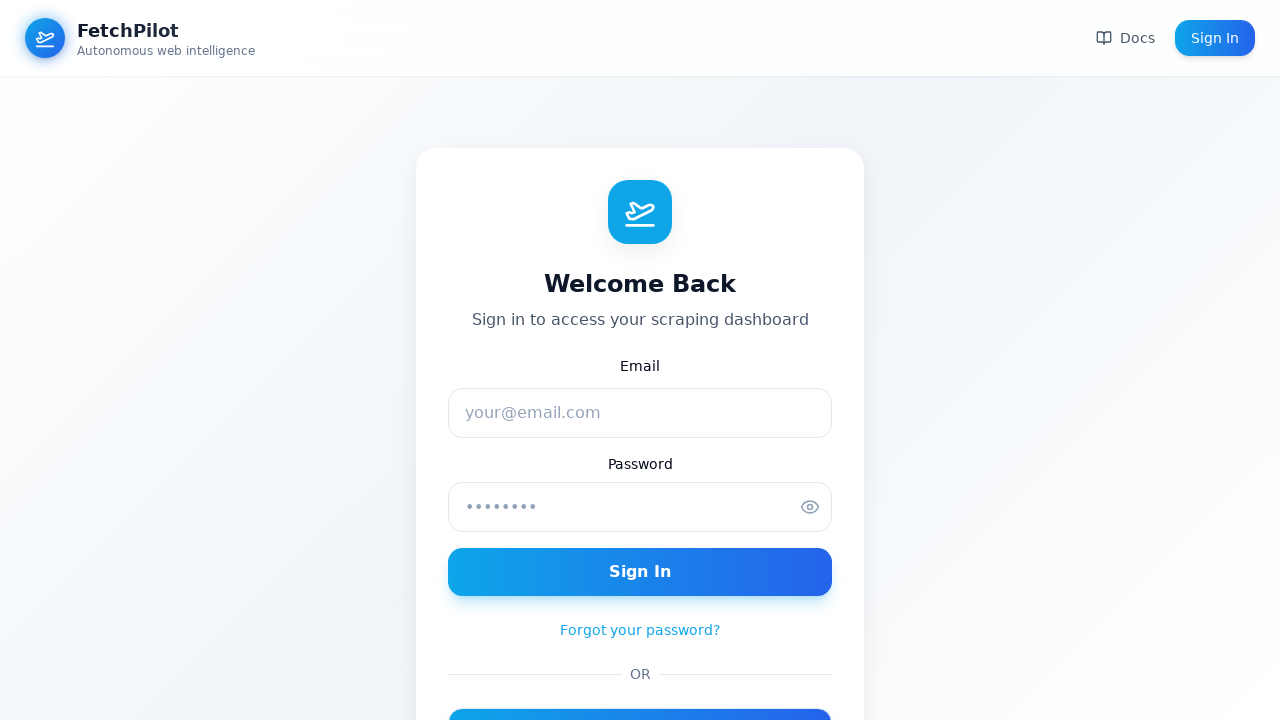